Navigates to PHPTravels homepage and verifies the page loads

Starting URL: https://www.phptravels.net

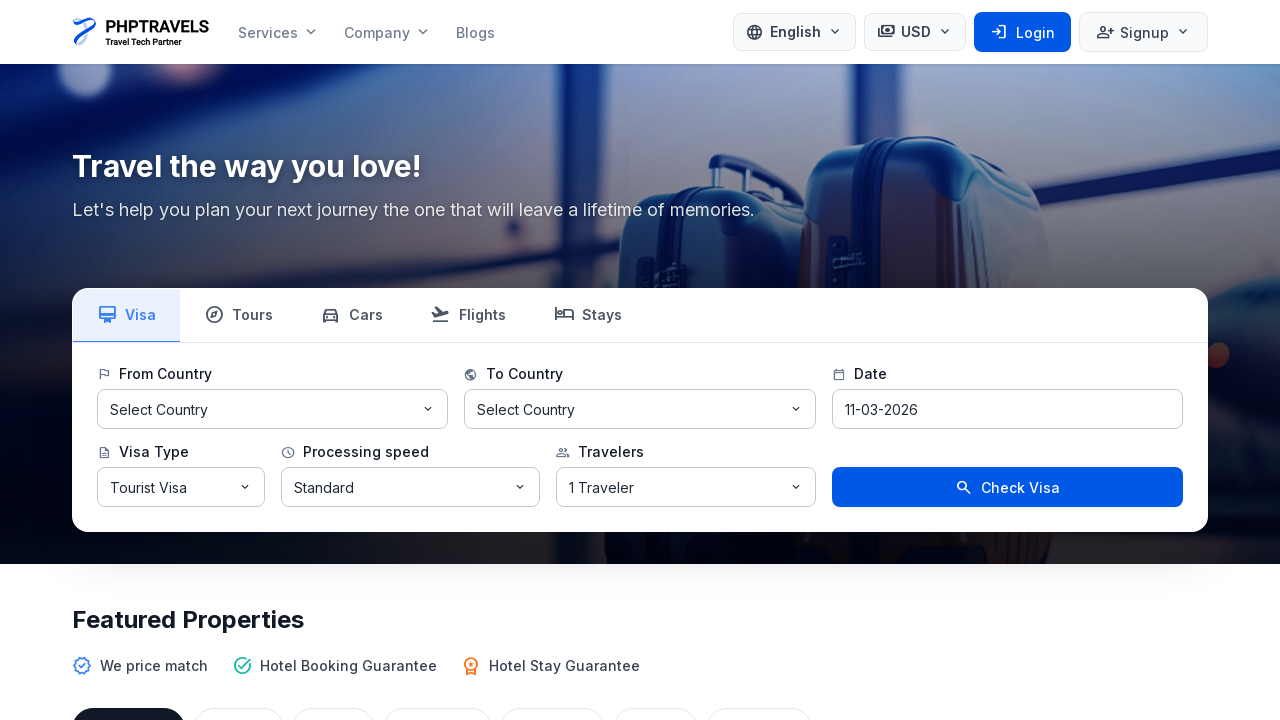

Navigated to PHPTravels homepage
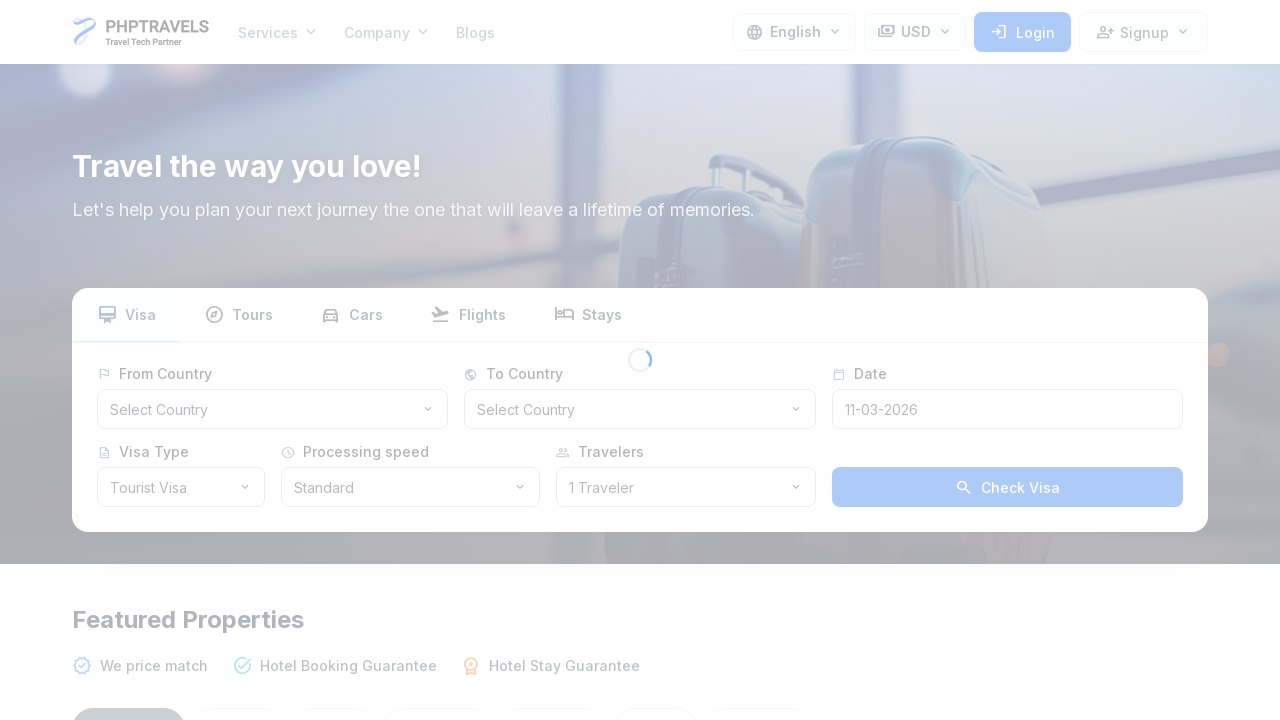

Page loaded completely with networkidle state
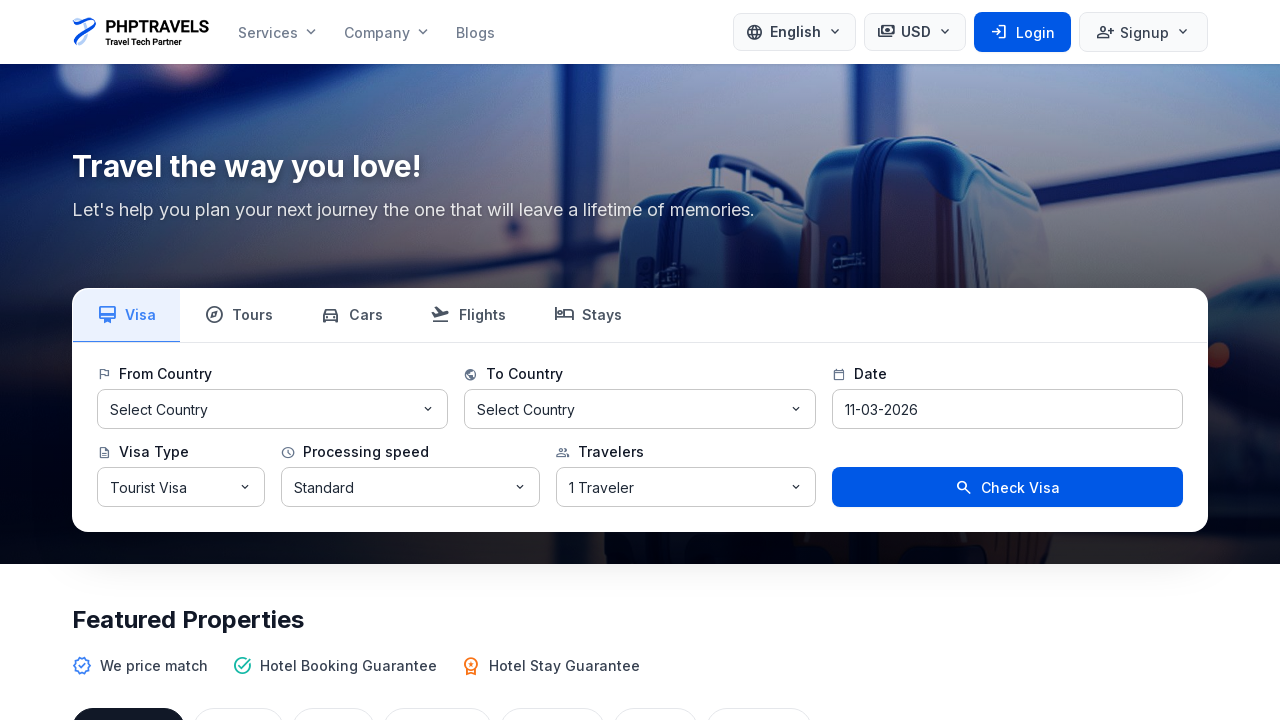

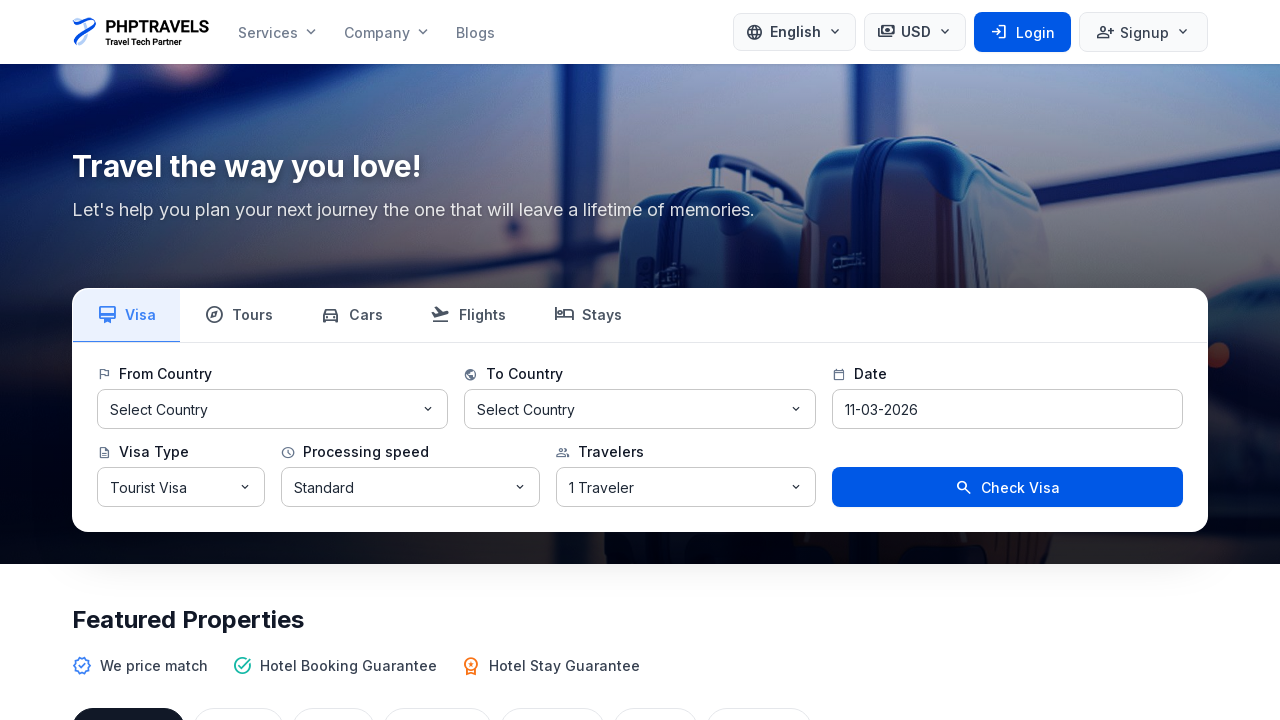